Navigates to json.org and clicks on the Esperanto language link to switch the page language

Starting URL: http://json.org

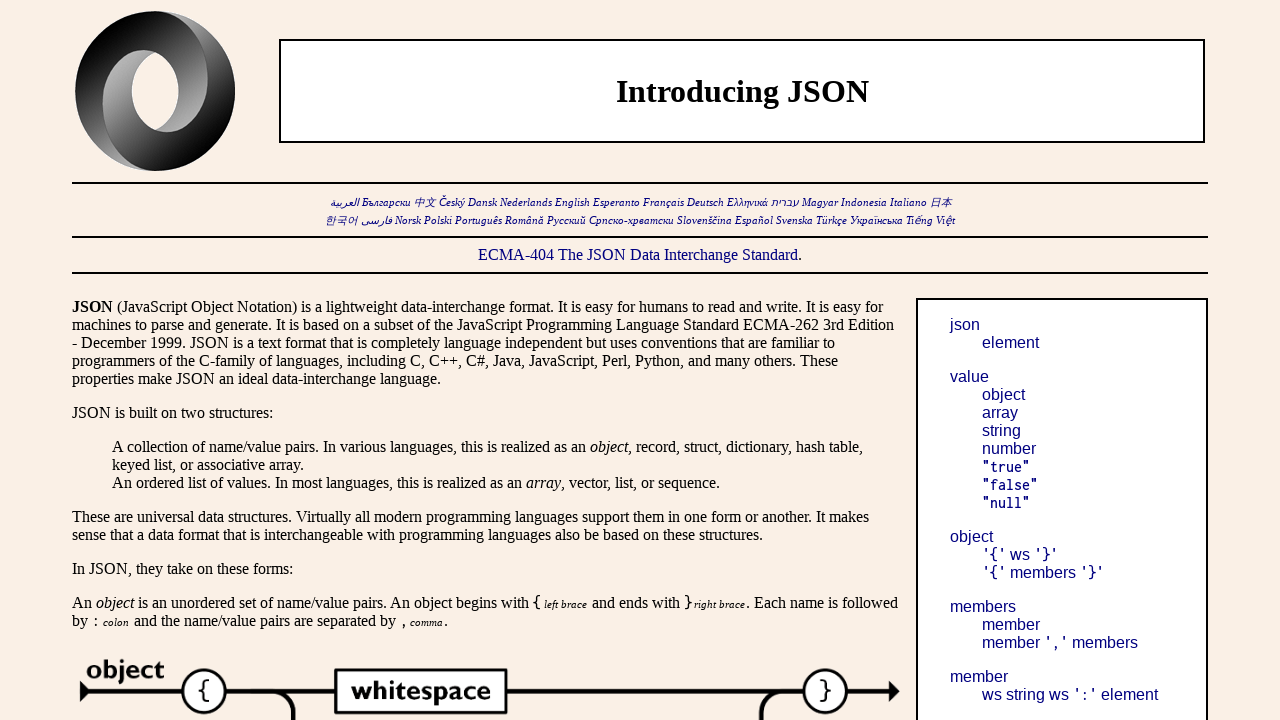

Clicked on the Esperanto language link at (617, 202) on a:has-text('Esperanto')
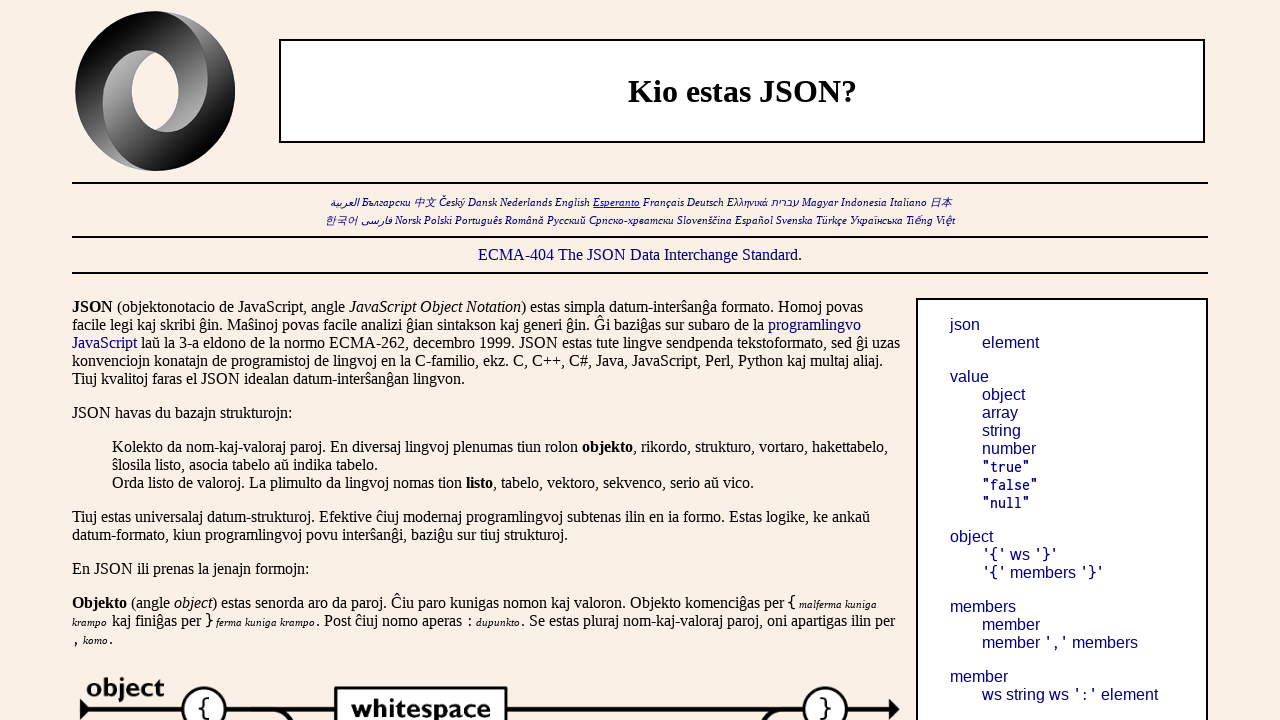

Page loaded after switching to Esperanto language
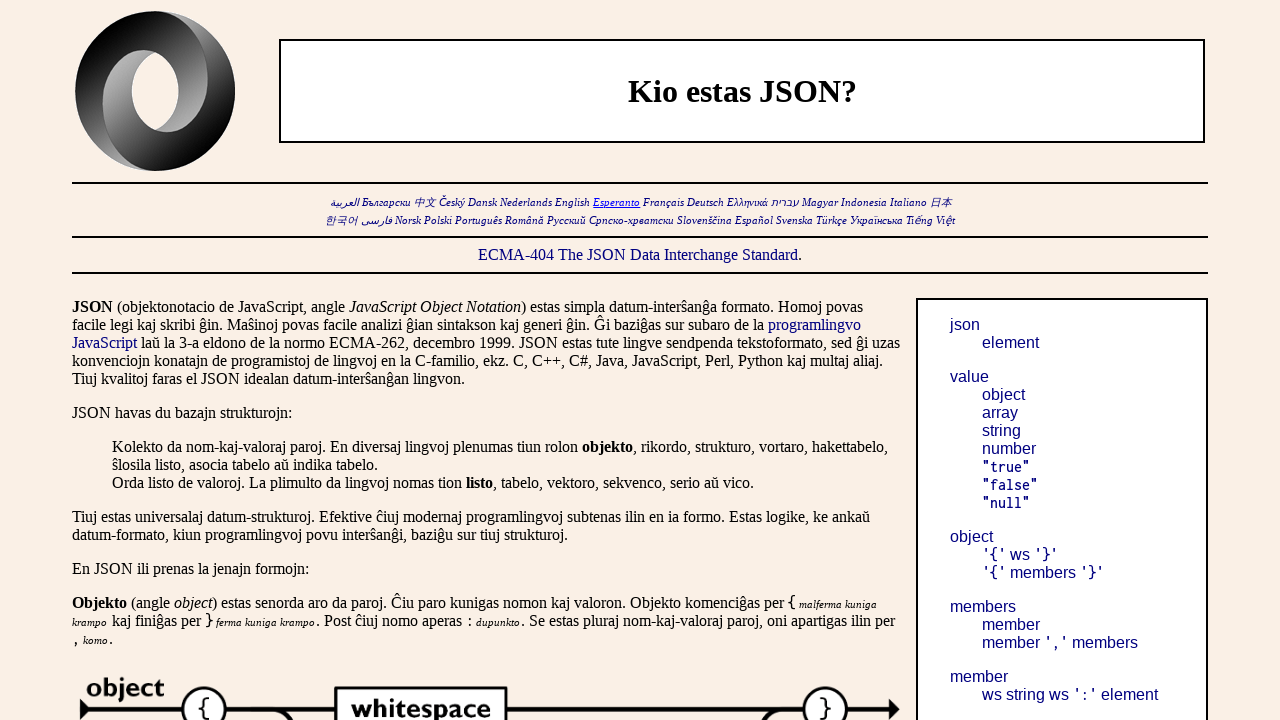

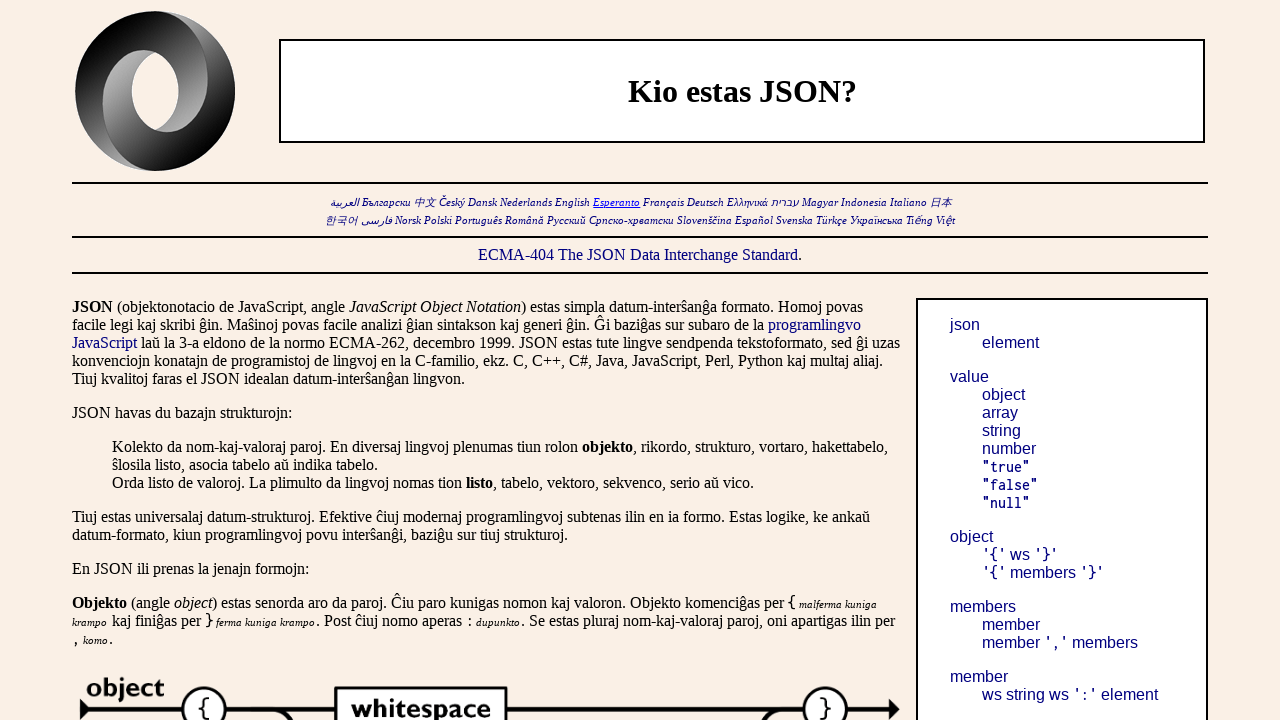